Verifies that the language pulldown element exists on the Steam store page

Starting URL: https://store.steampowered.com/?l=russian

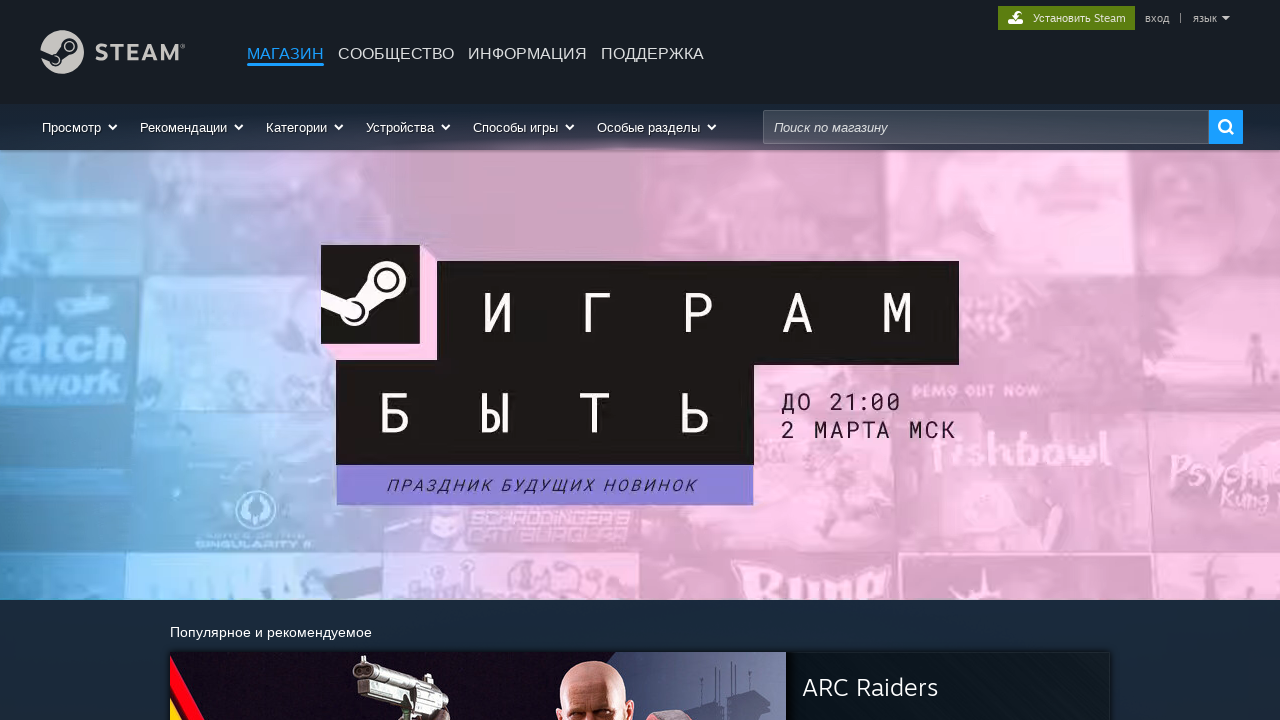

Navigated to Steam store page with Russian language
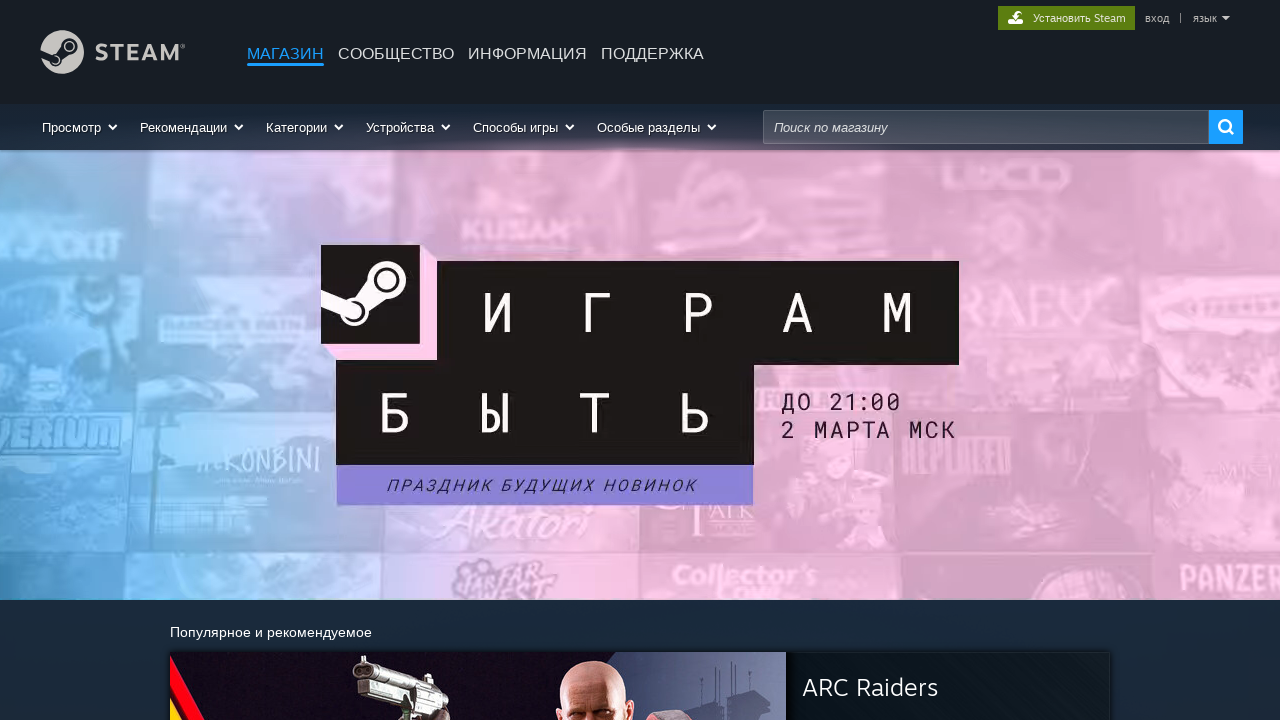

Located language pulldown element
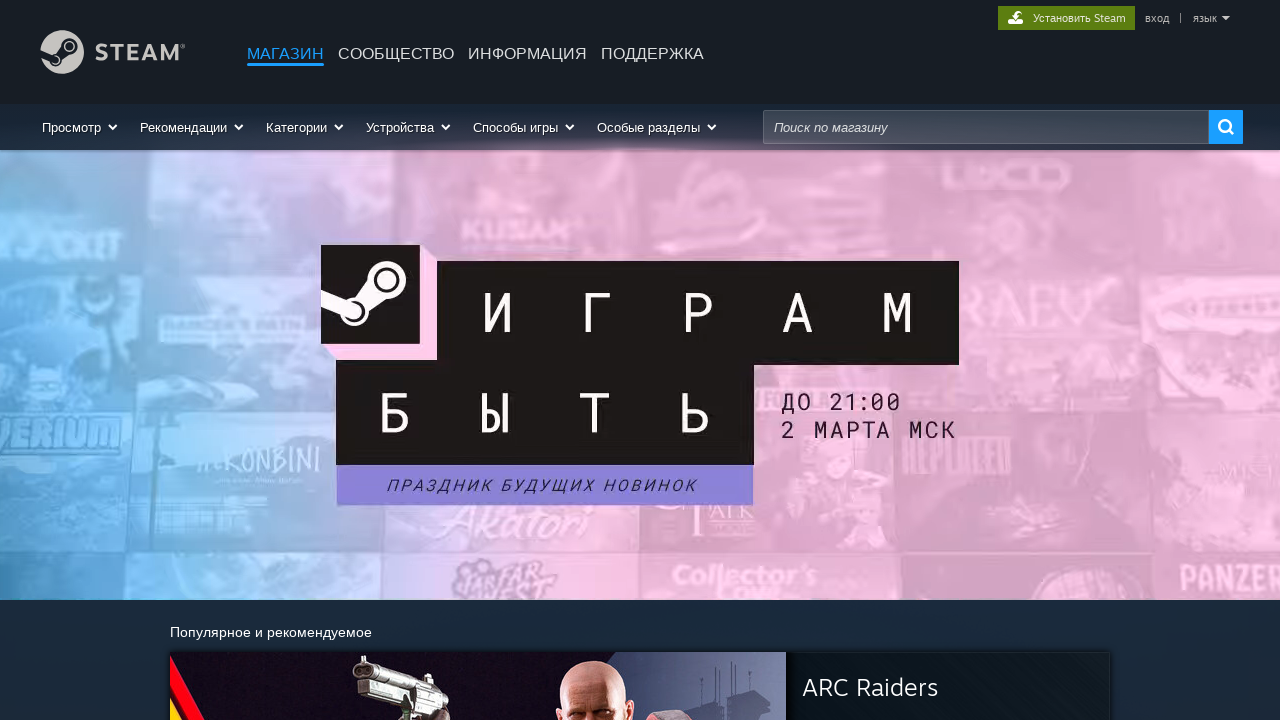

Verified language pulldown element is visible
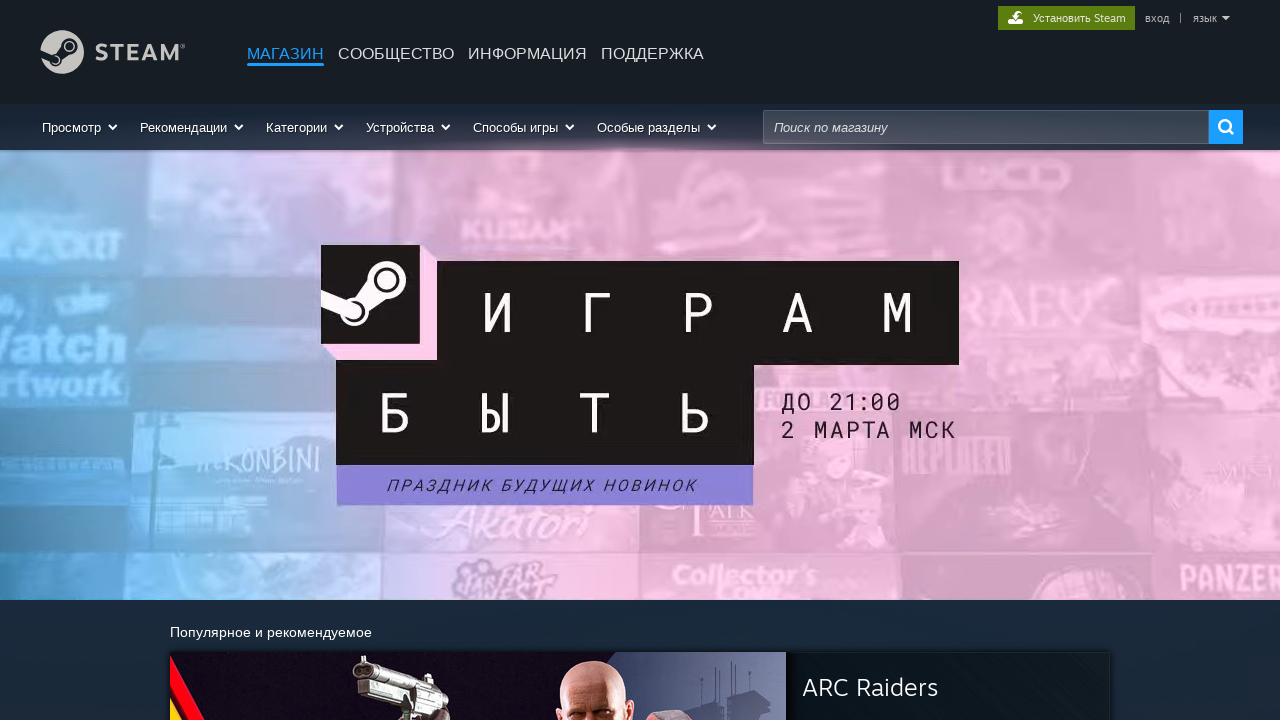

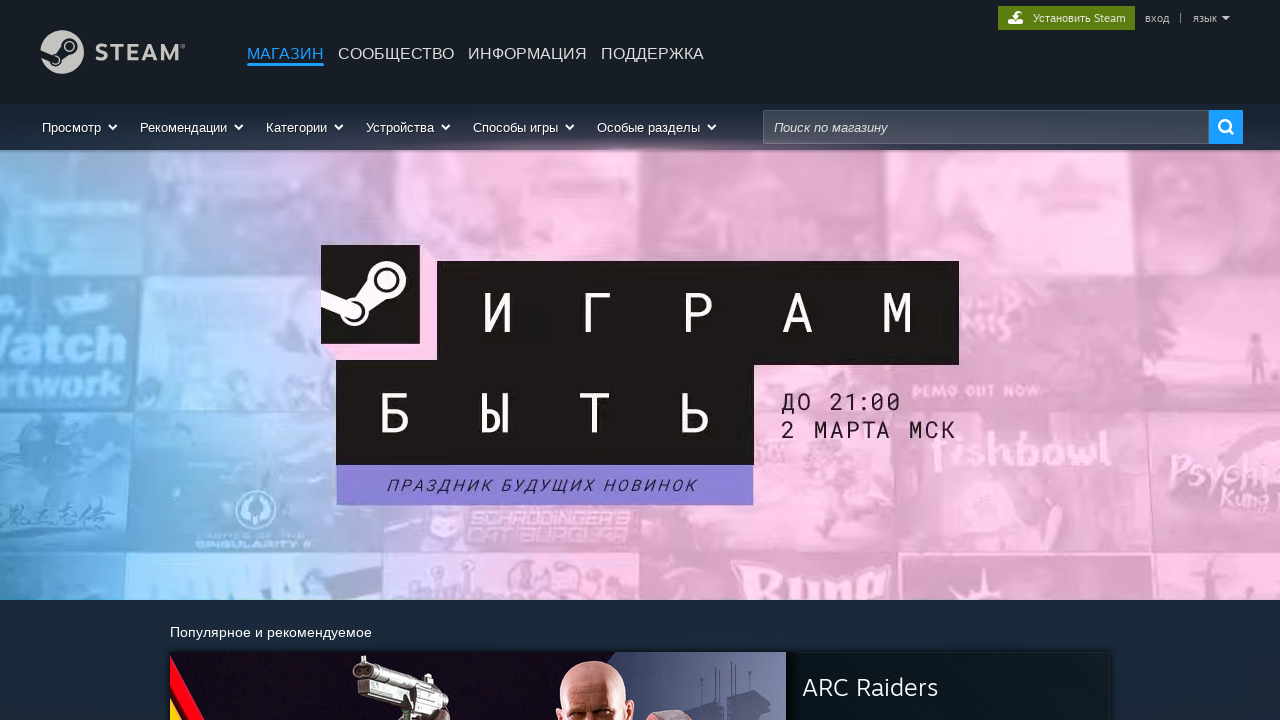